Navigates to the browser windows demo page and interacts with window button element

Starting URL: https://demoqa.com/browser-windows

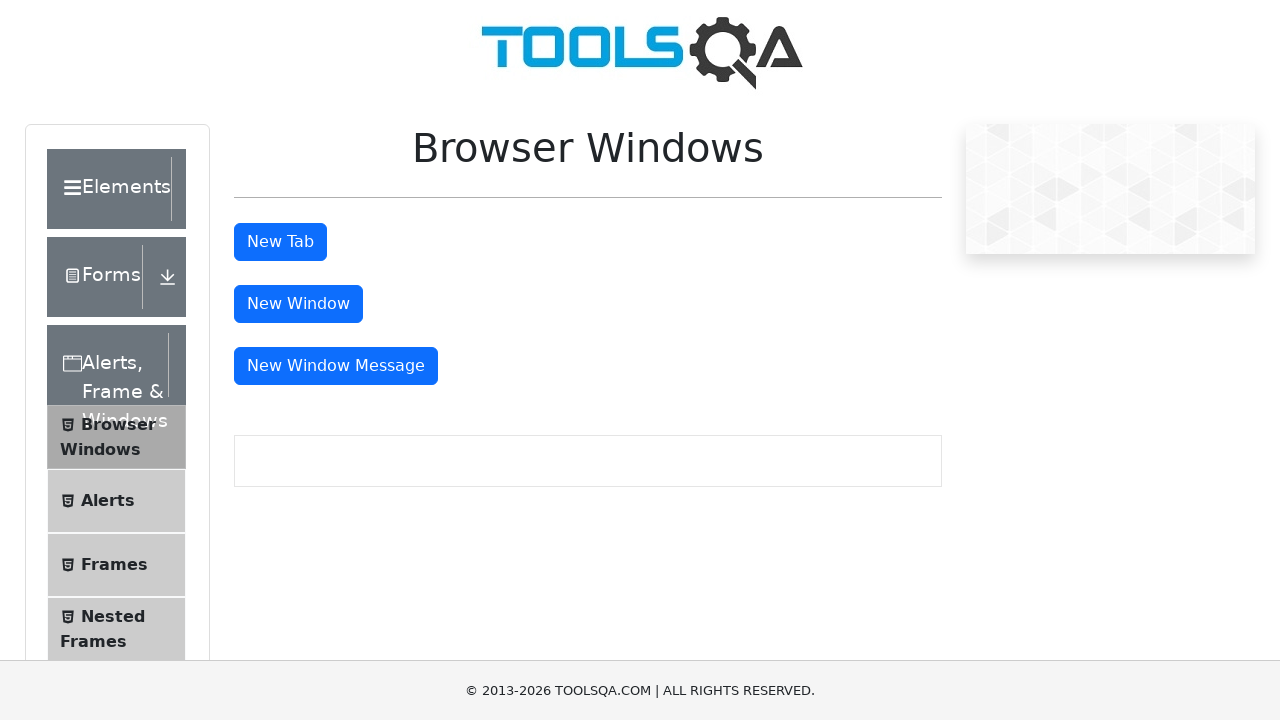

Clicked the window button element at (298, 304) on #windowButton
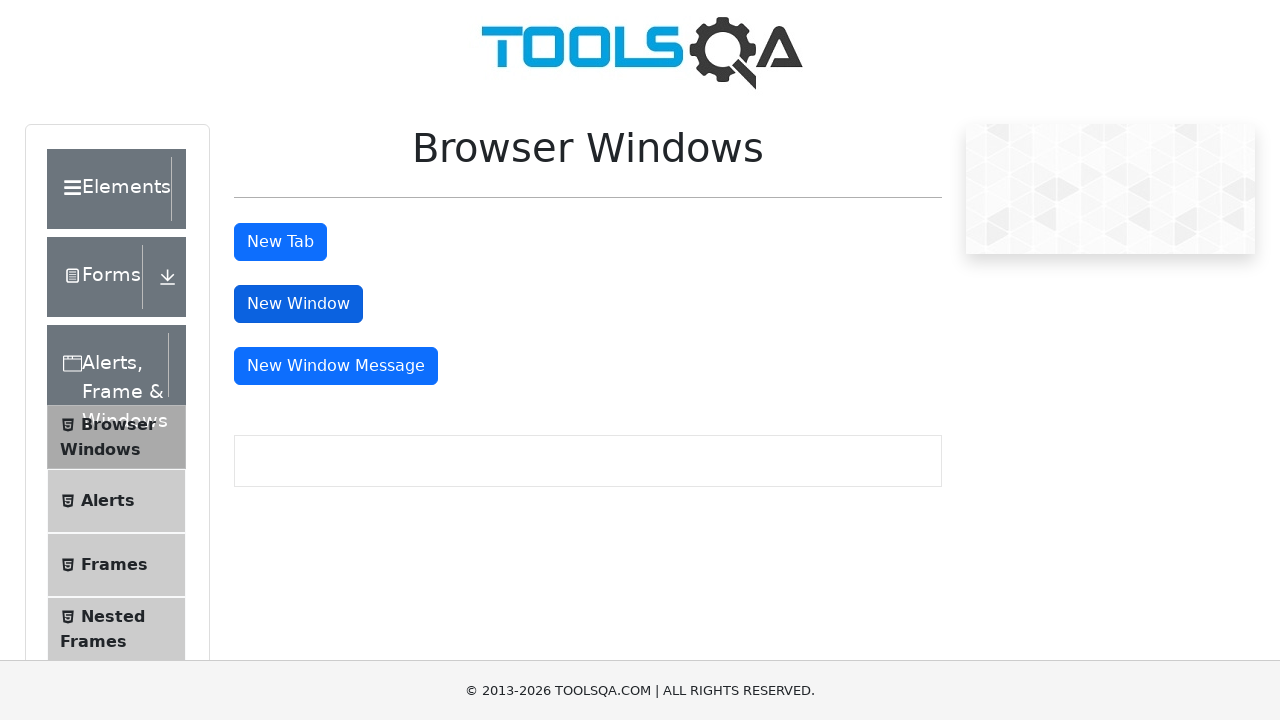

New window opened from window button click at (298, 304) on #windowButton
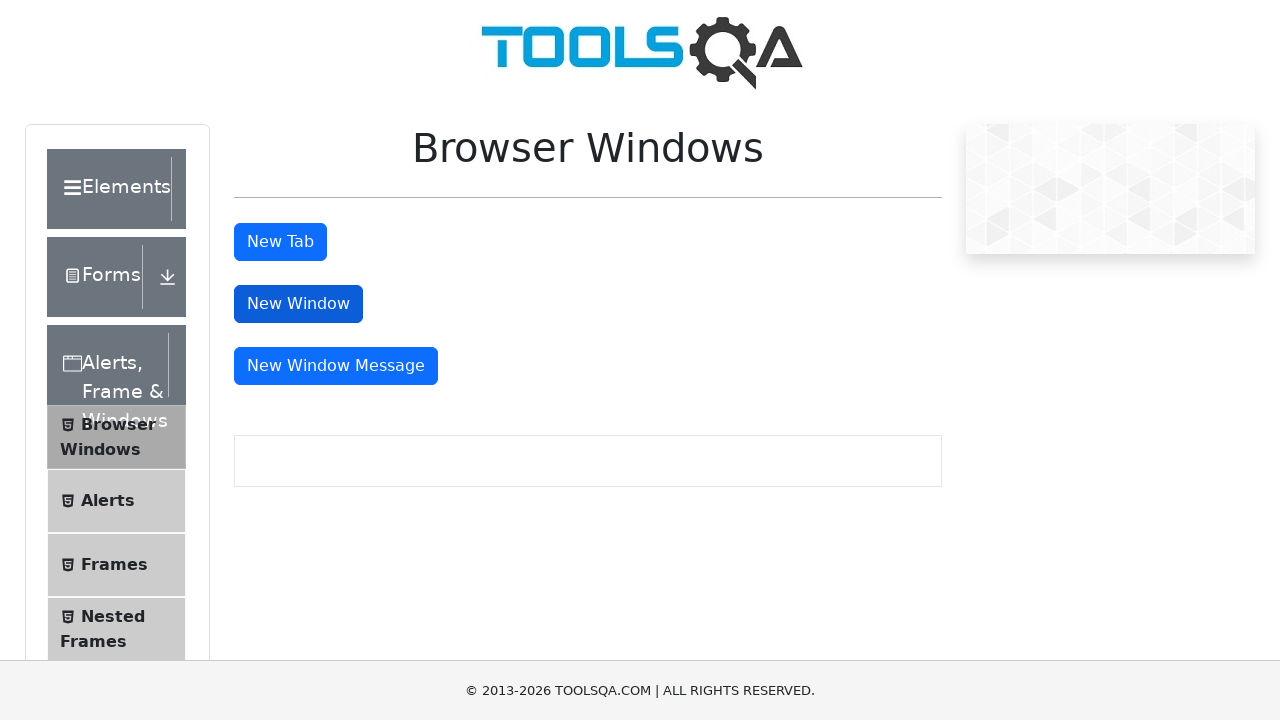

New window finished loading
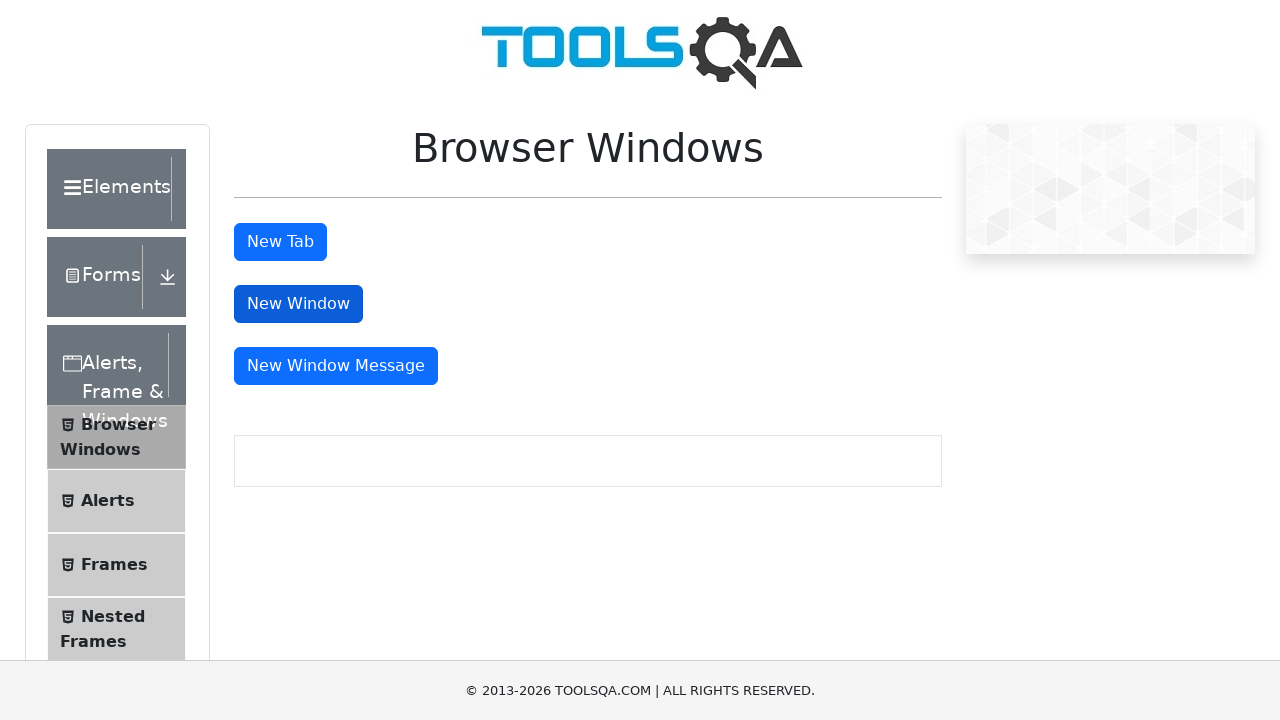

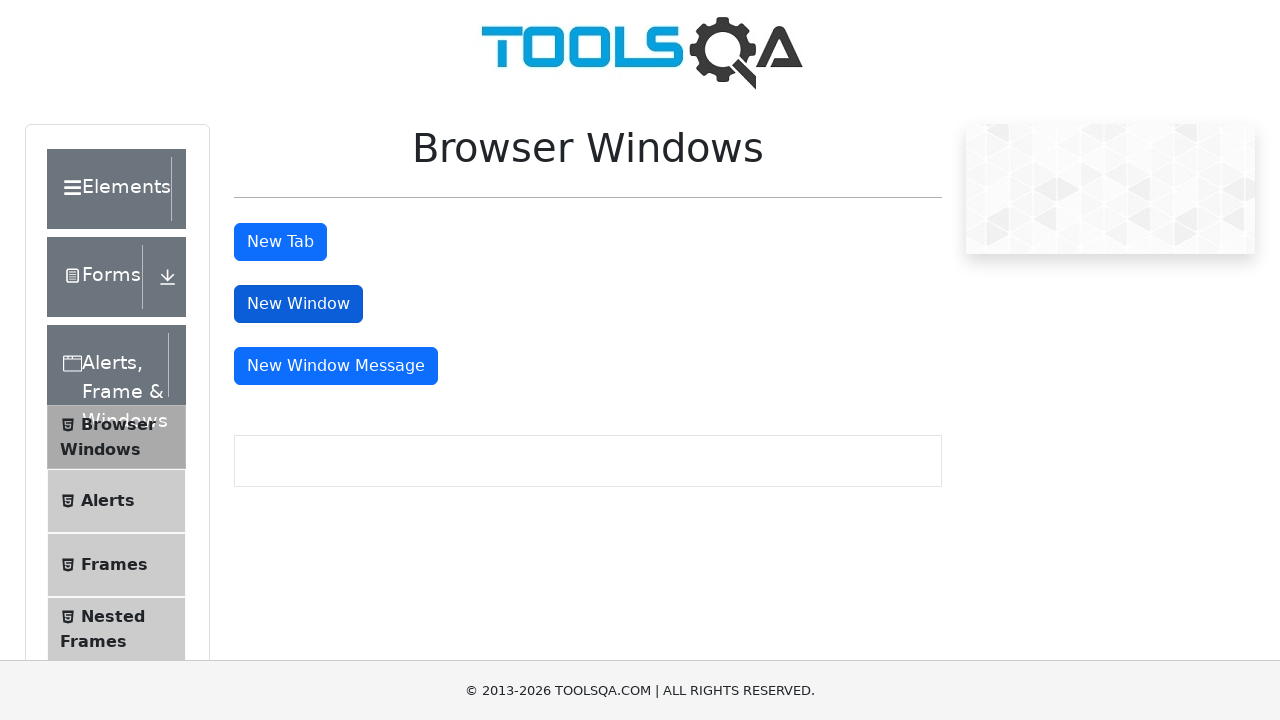